Tests deleting a task by adding a task, hovering over it to reveal the delete button, and clicking to remove it

Starting URL: https://todomvc.com/examples/react/dist/

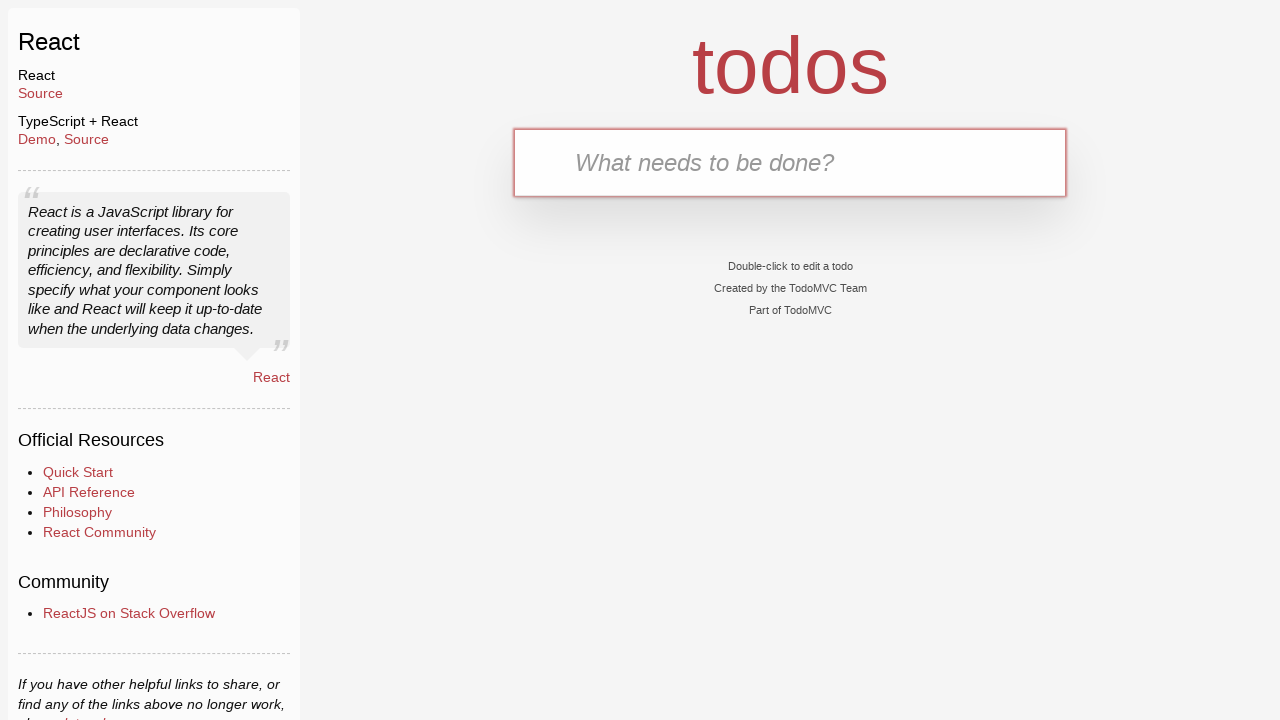

Filled new task input field with 'Attend important meeting' on .new-todo
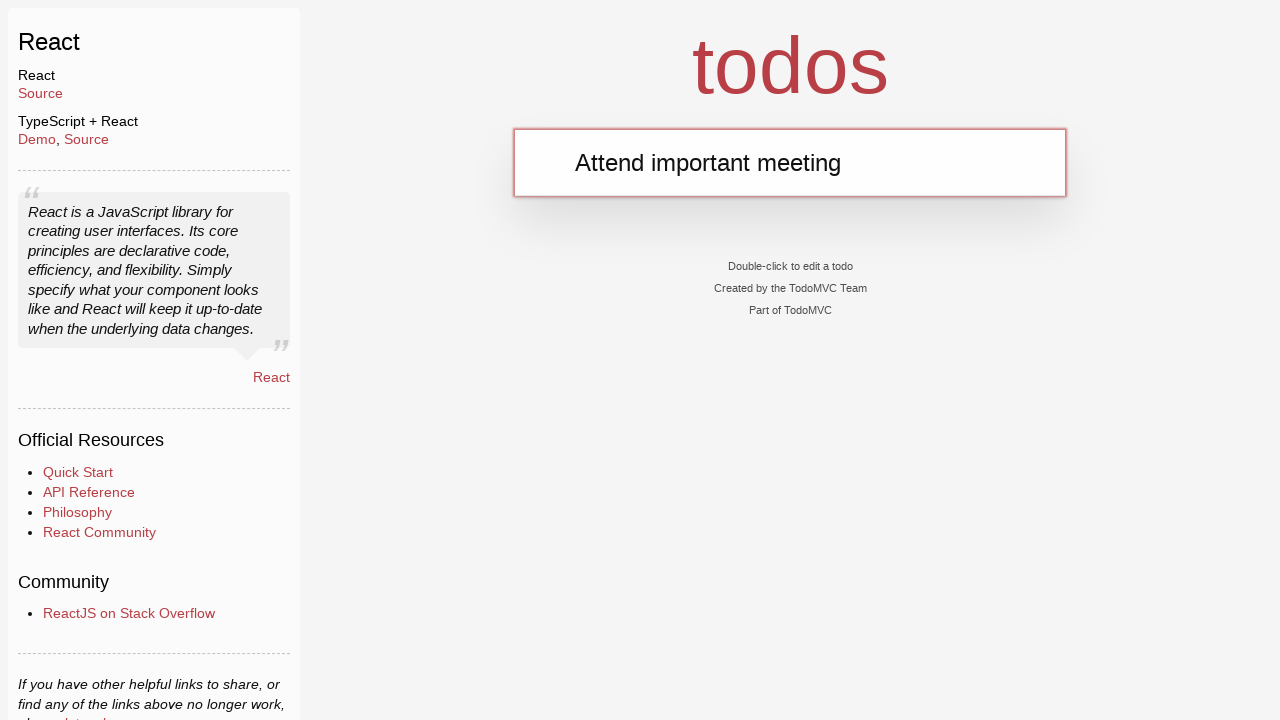

Pressed Enter to create the task on .new-todo
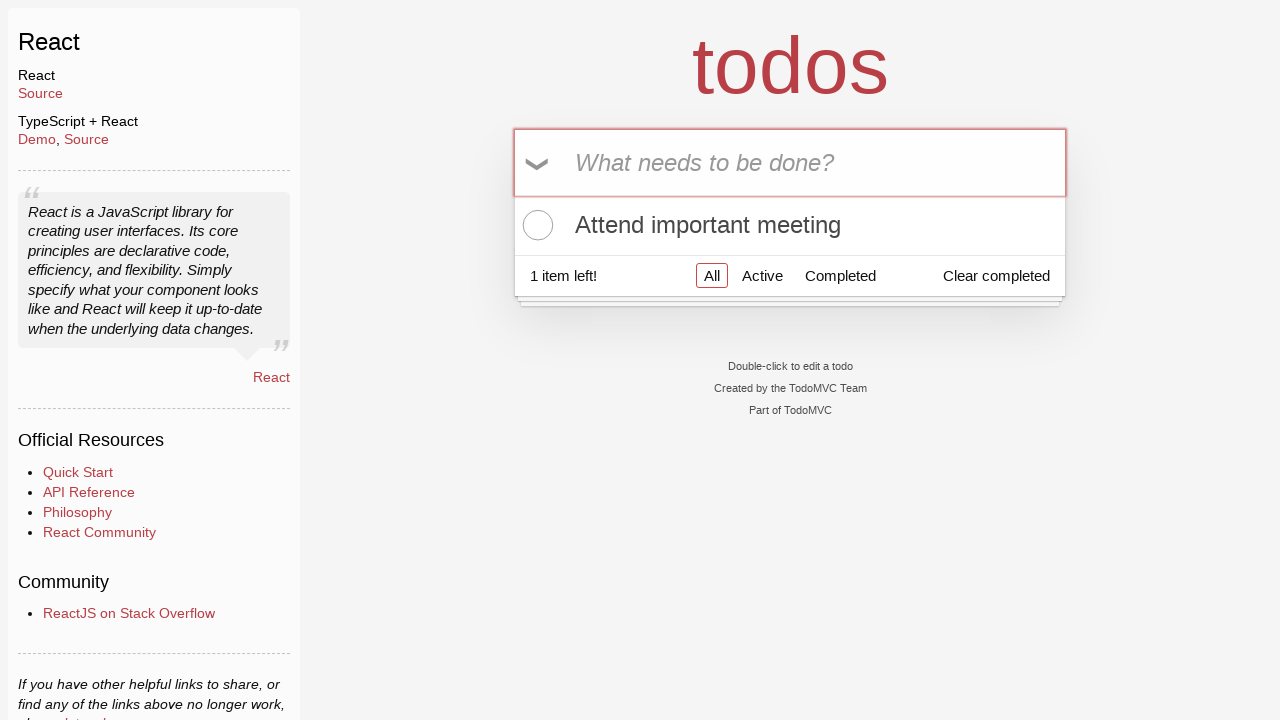

Task appeared in the todo list
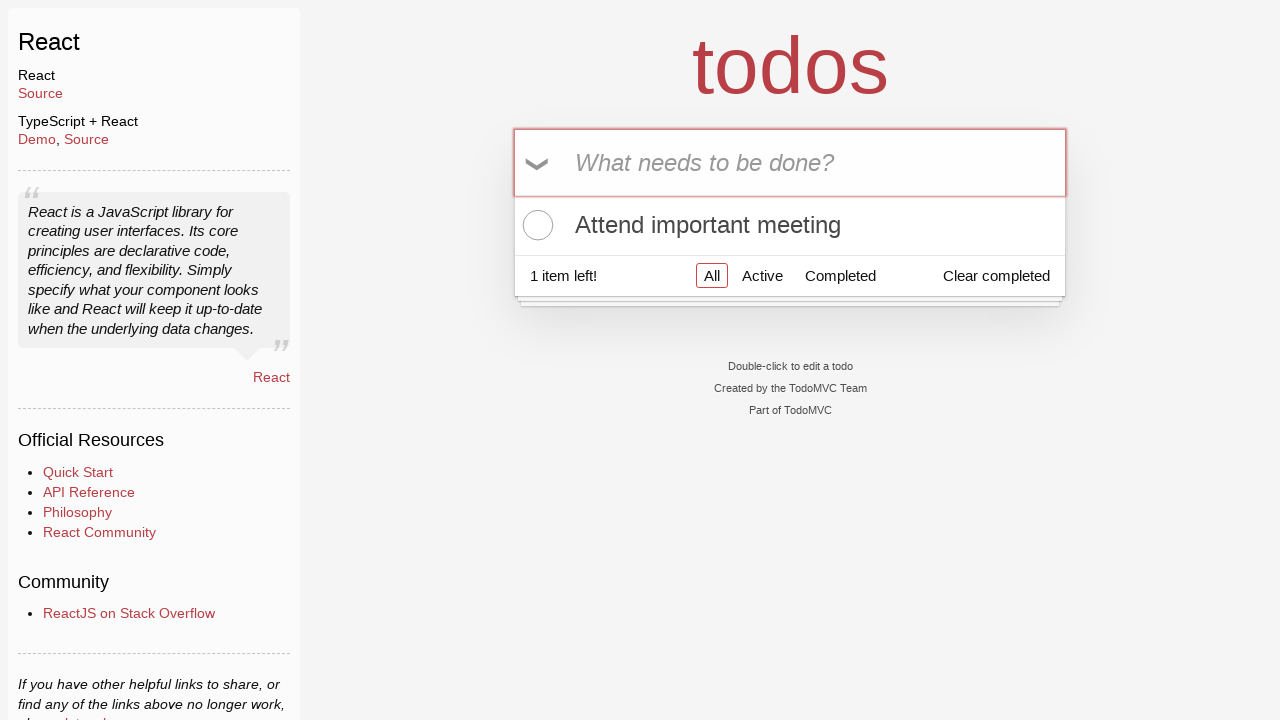

Hovered over the task to reveal delete button at (790, 225) on .todo-list li label
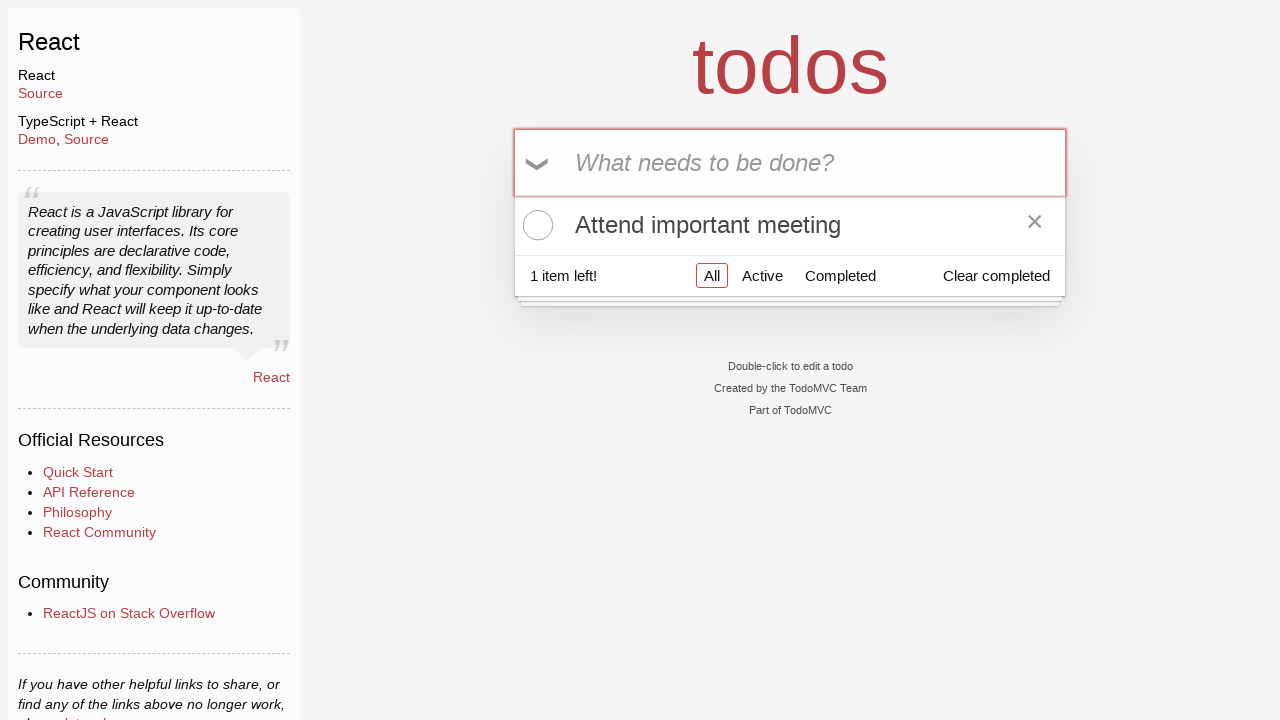

Clicked the delete button to remove the task at (1035, 225) on .todo-list li .destroy
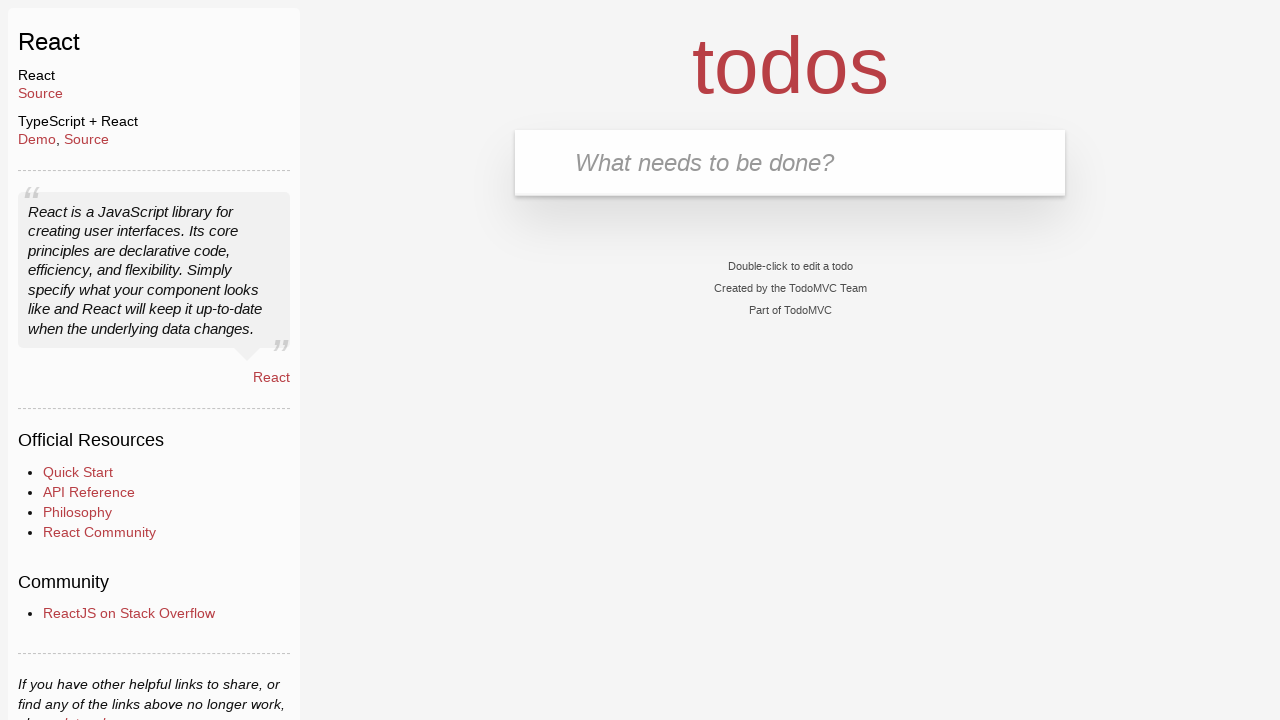

Verified that the task has been deleted and is no longer visible
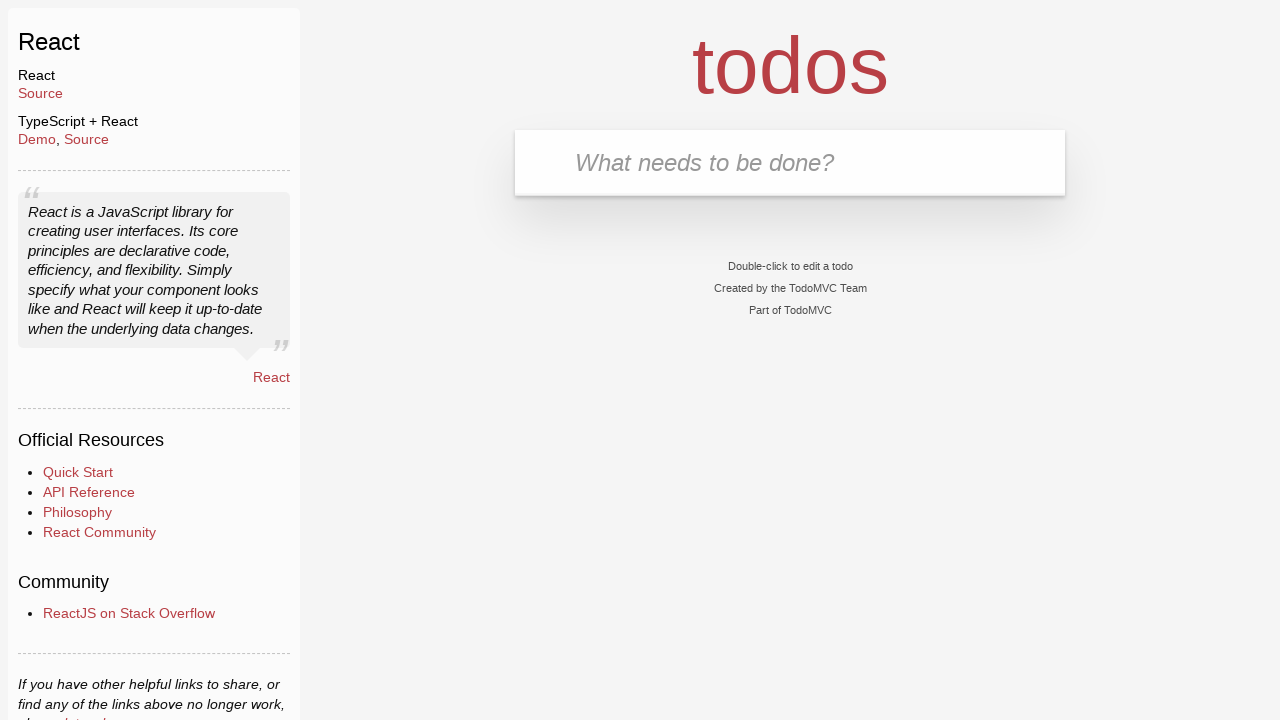

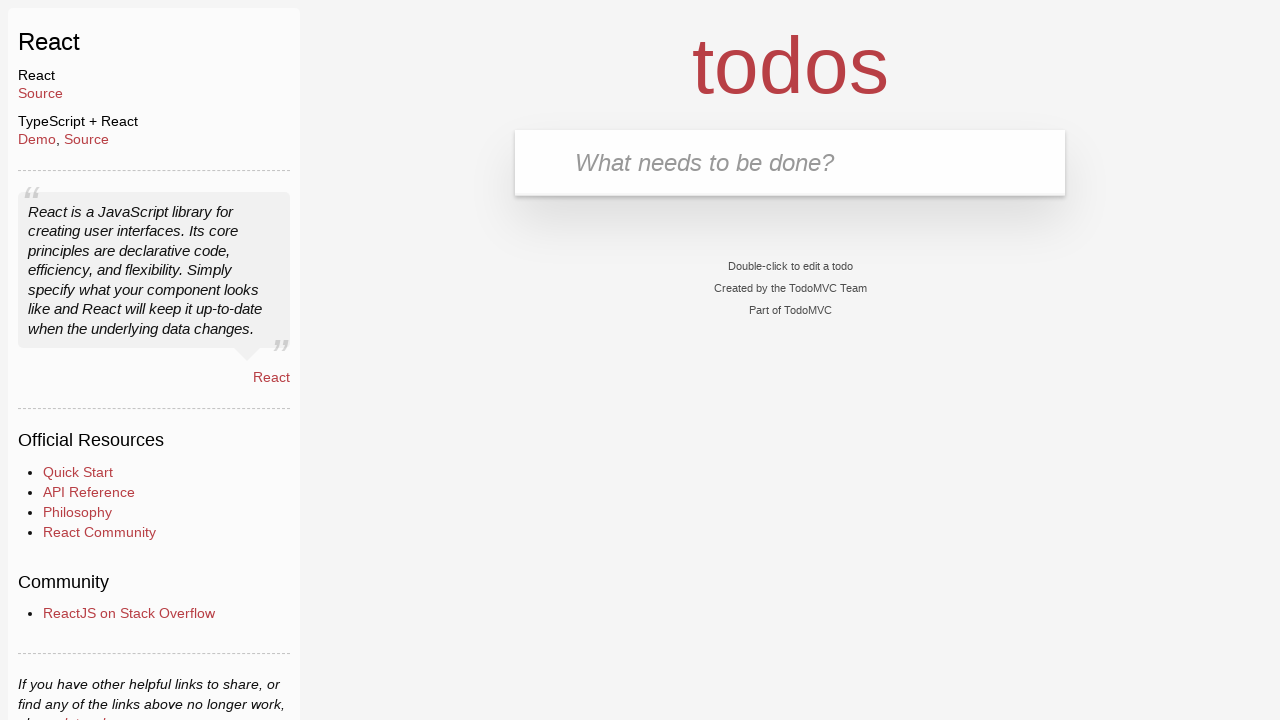